Tests filtering to display only completed todo items by creating three items, marking one as complete, and clicking the Completed filter, then returning to All view.

Starting URL: https://todomvc.com/examples/react/dist/

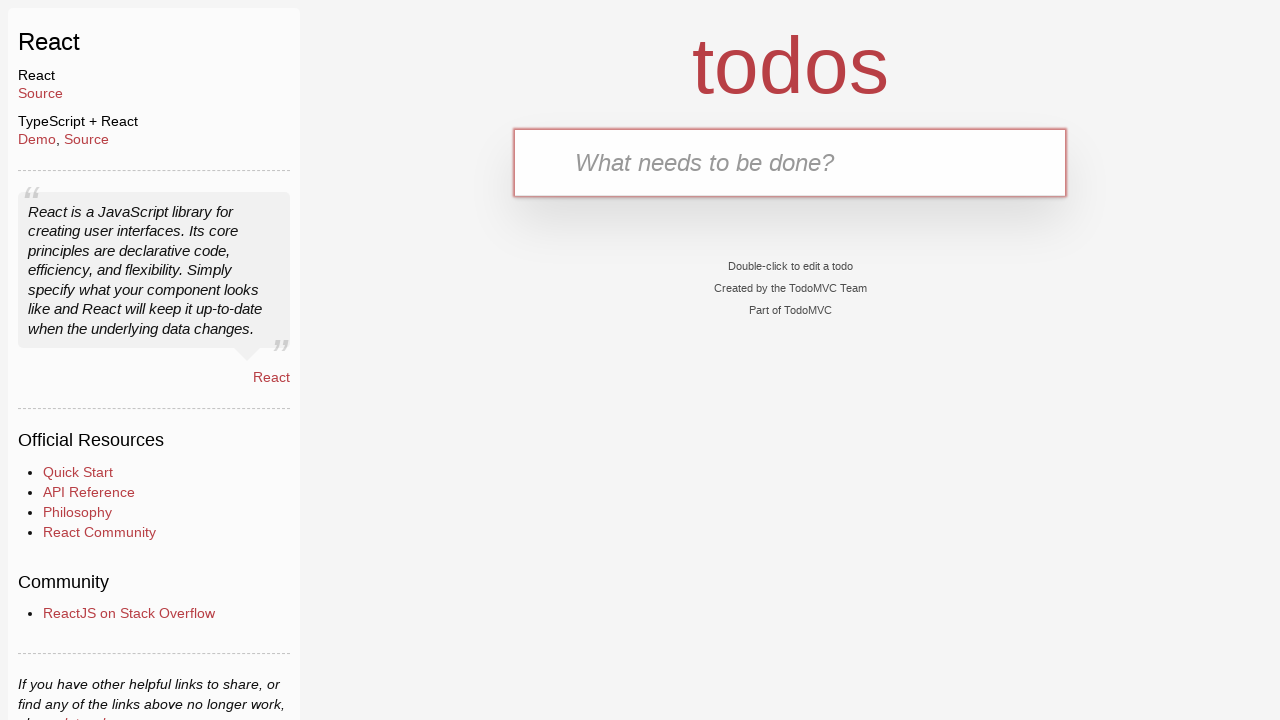

Filled first todo item field with 'buy some cheese' on .new-todo
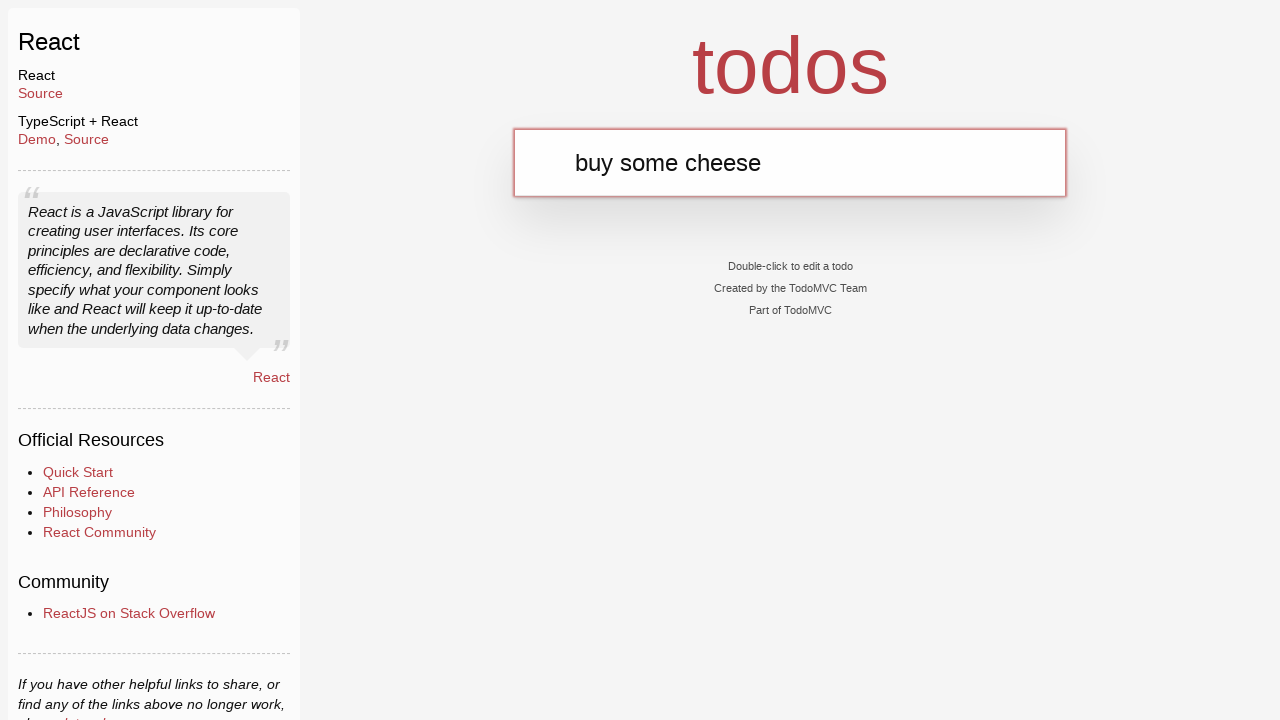

Pressed Enter to create first todo item on .new-todo
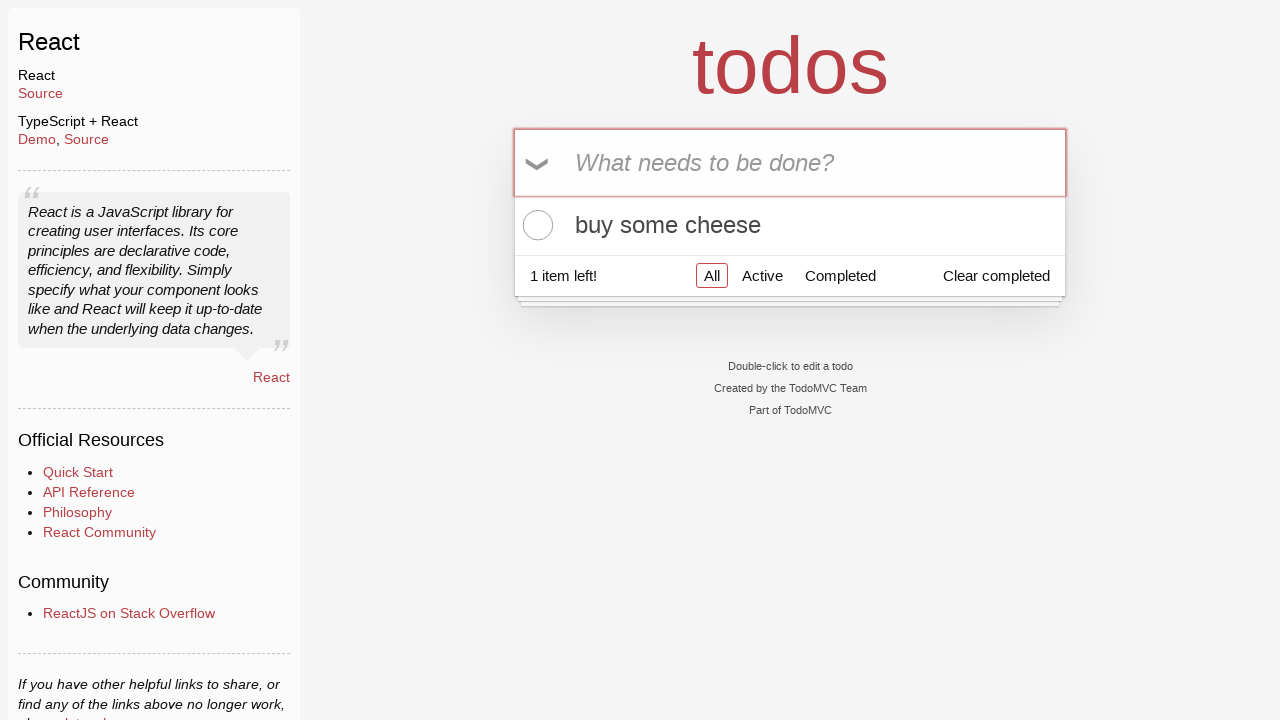

Filled second todo item field with 'feed the cat' on .new-todo
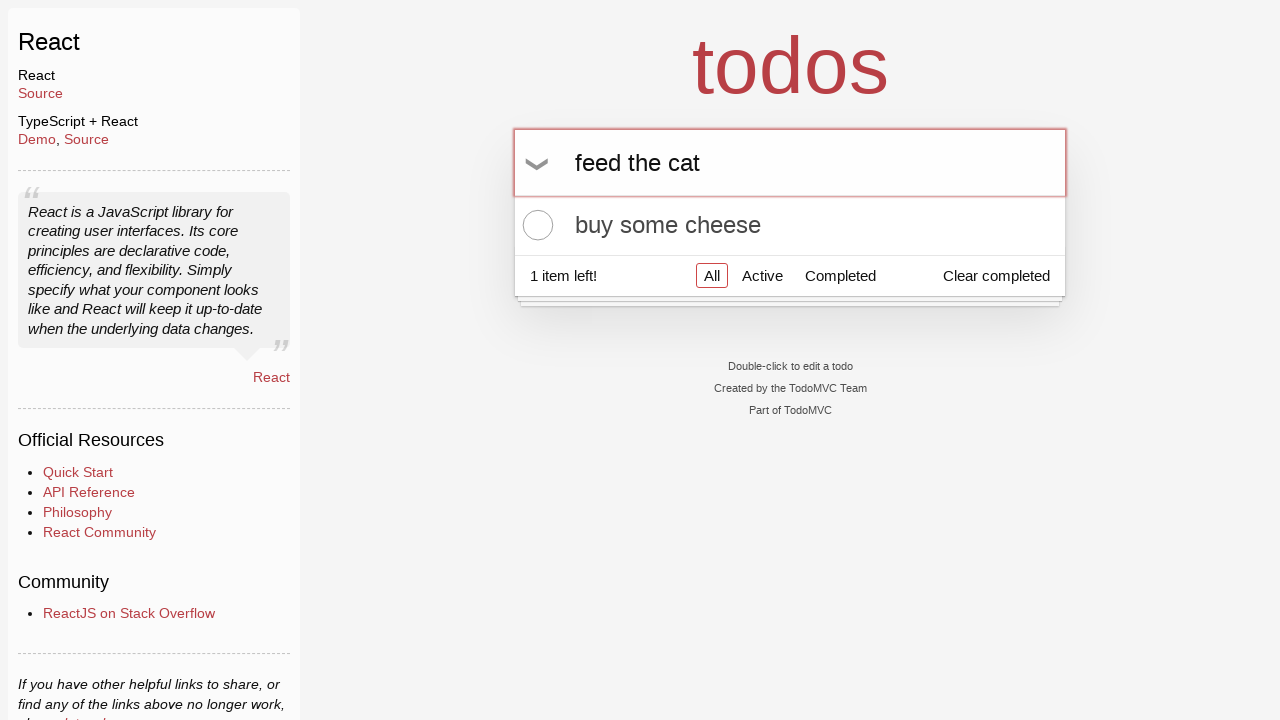

Pressed Enter to create second todo item on .new-todo
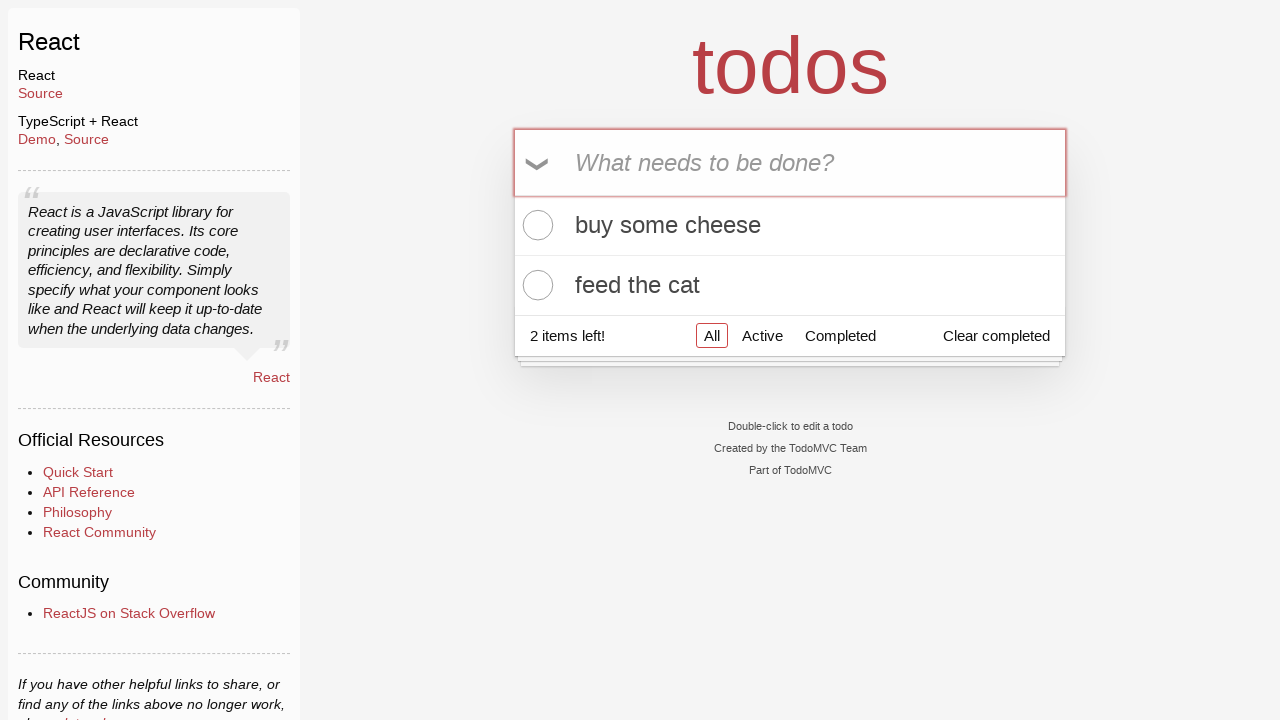

Filled third todo item field with 'book a doctors appointment' on .new-todo
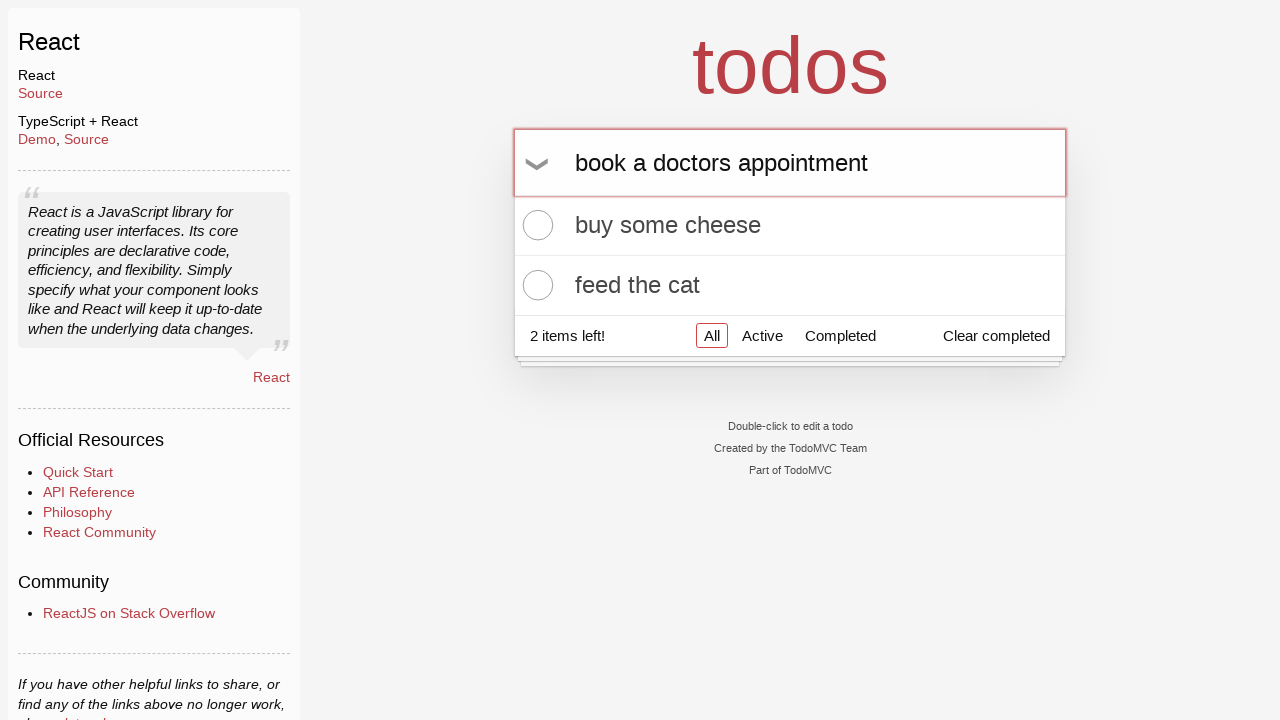

Pressed Enter to create third todo item on .new-todo
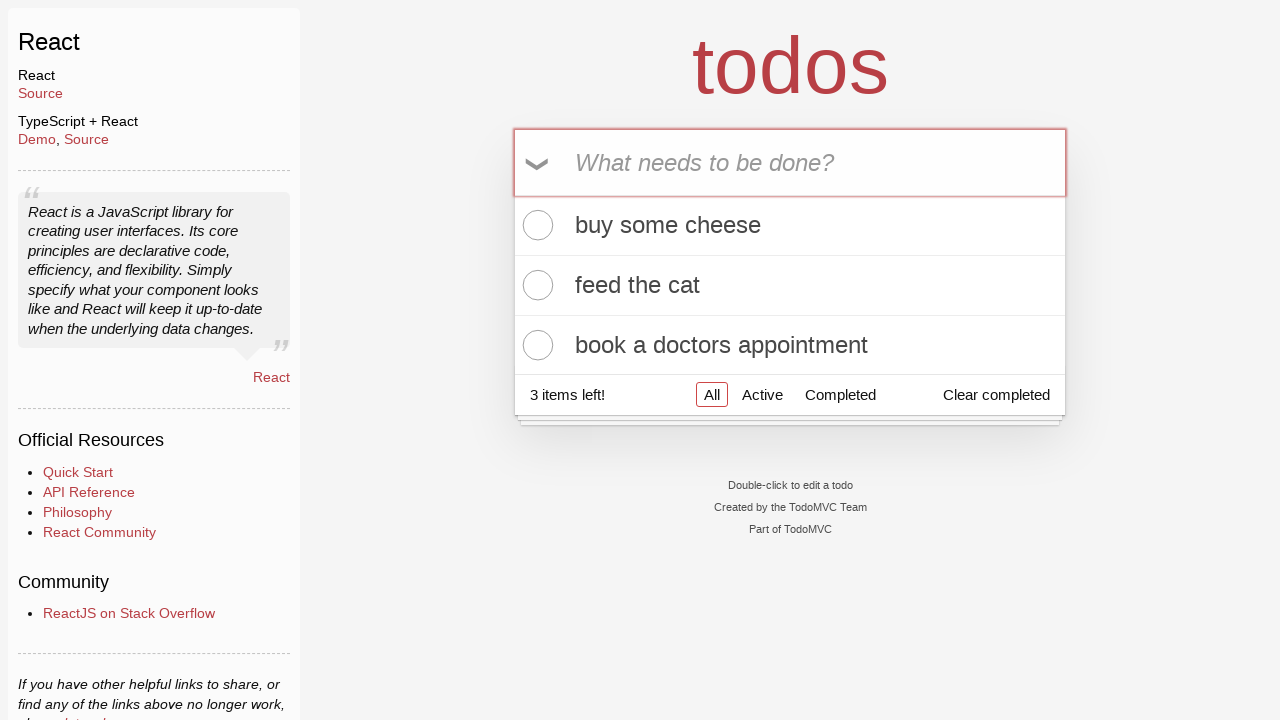

Marked second todo item as completed at (535, 285) on .todo-list li >> nth=1 >> .toggle
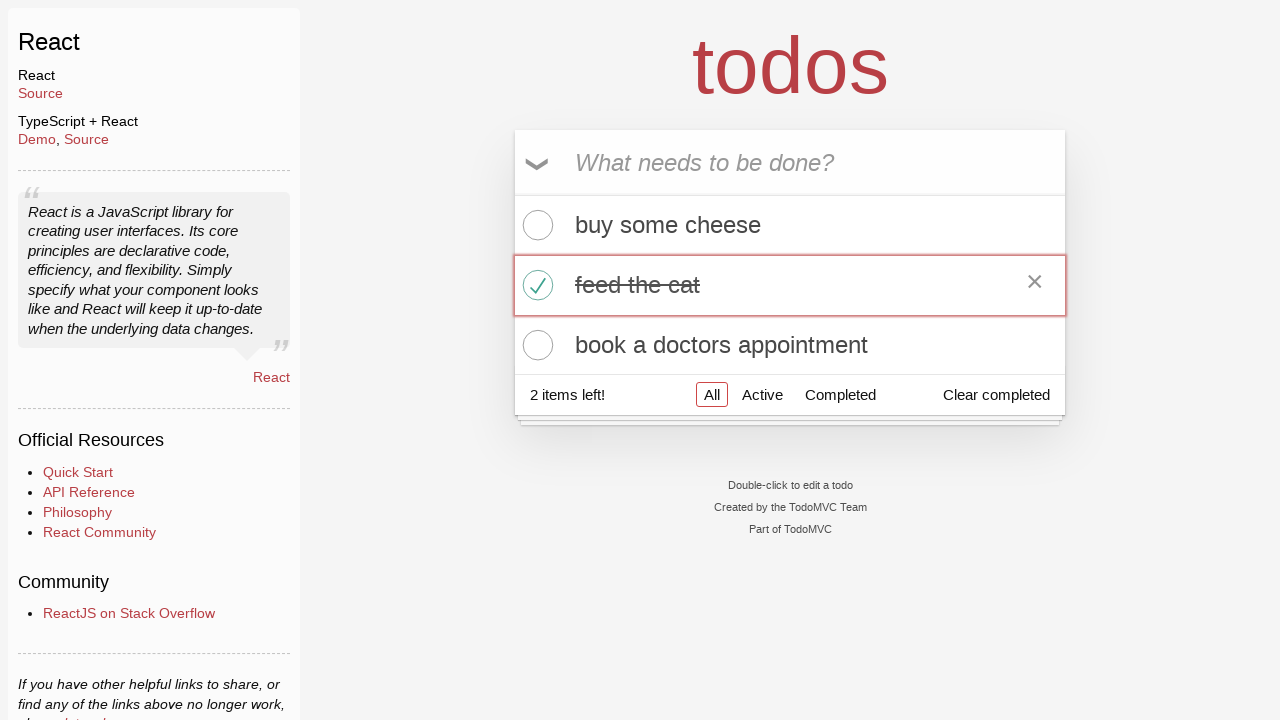

Clicked Completed filter to display only completed items at (840, 395) on .filters a >> nth=2
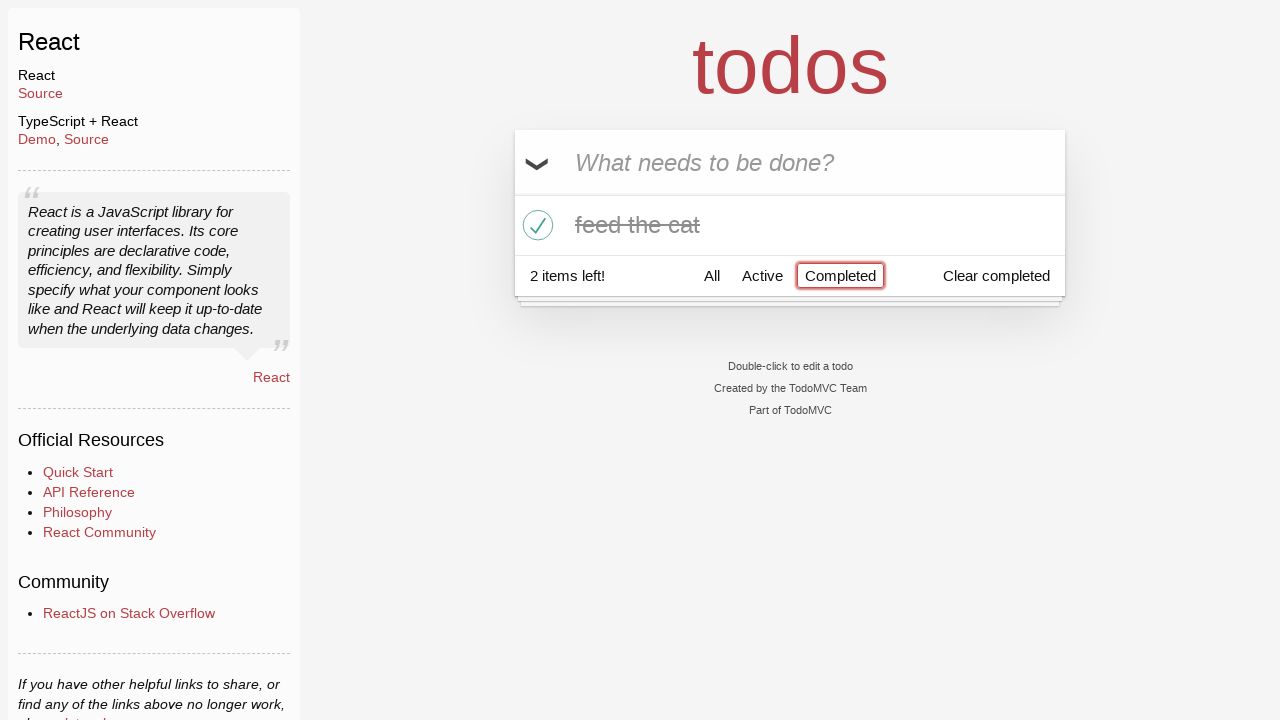

Clicked All filter to return to viewing all items at (712, 275) on .filters a >> nth=0
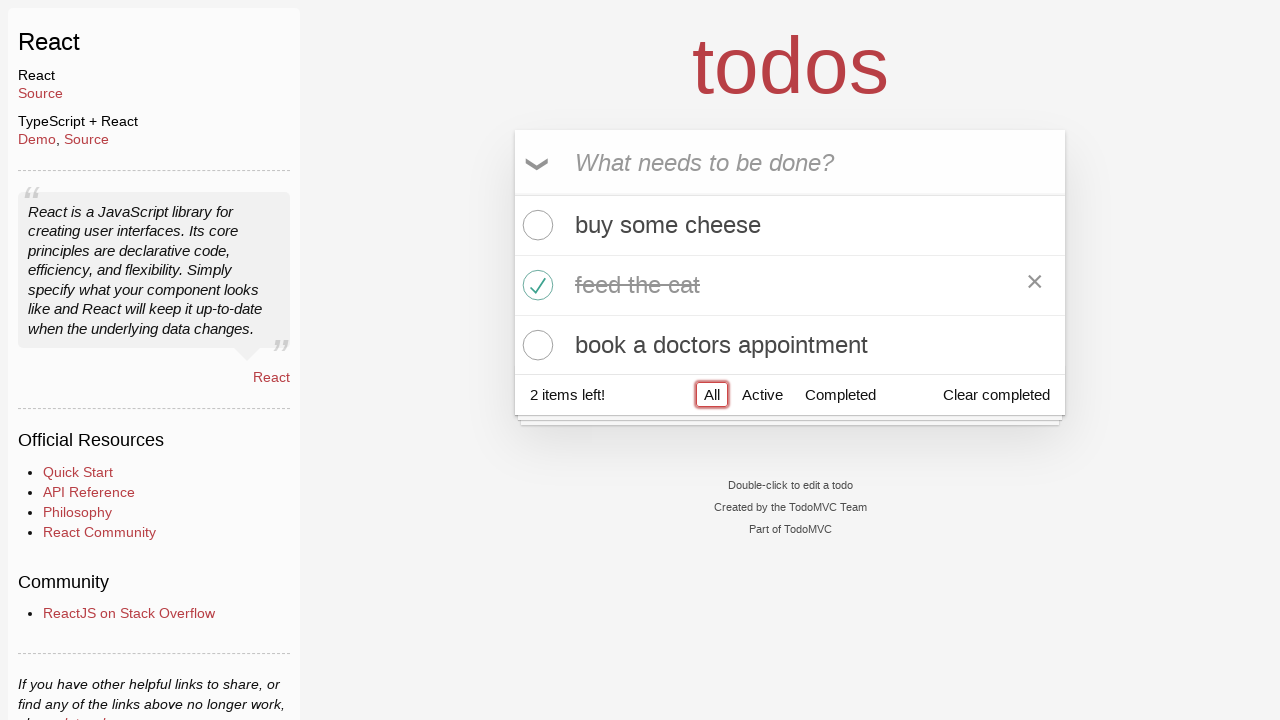

Waited for all todo items to display in the list
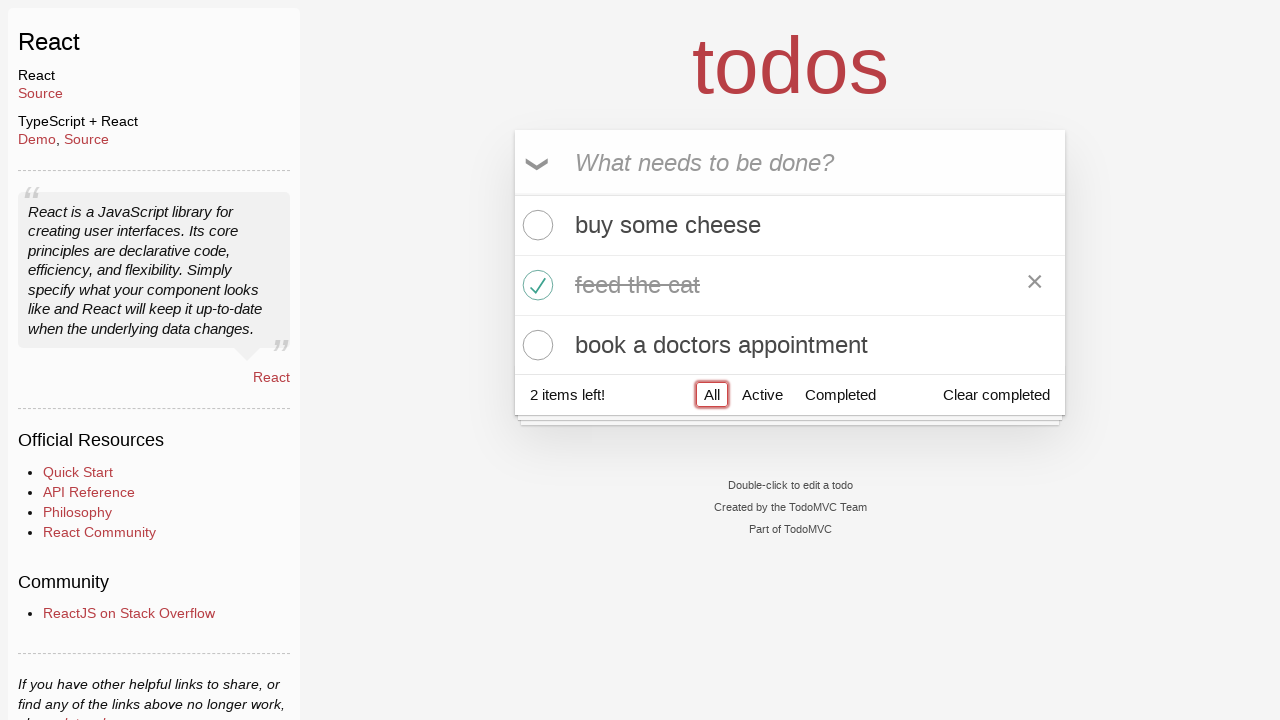

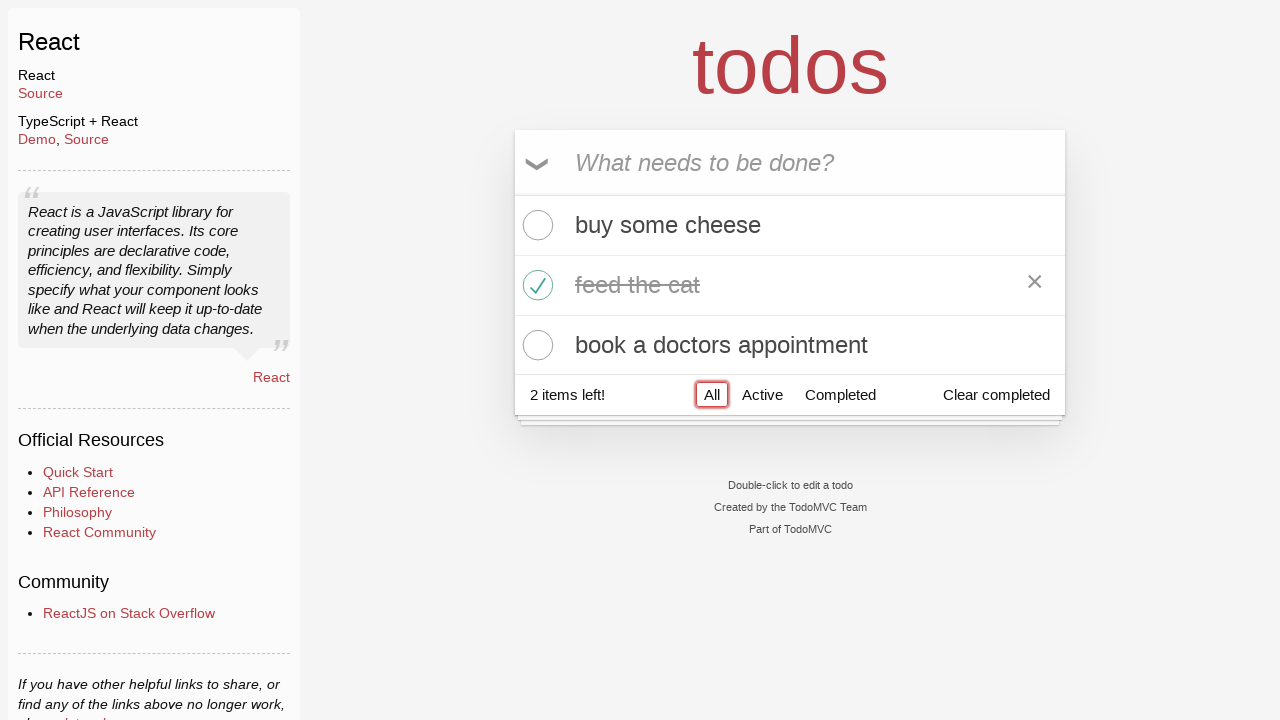